Tests drag and drop functionality on jQuery UI demo page by navigating to the Droppable section and dragging an element to a drop target

Starting URL: https://jqueryui.com/

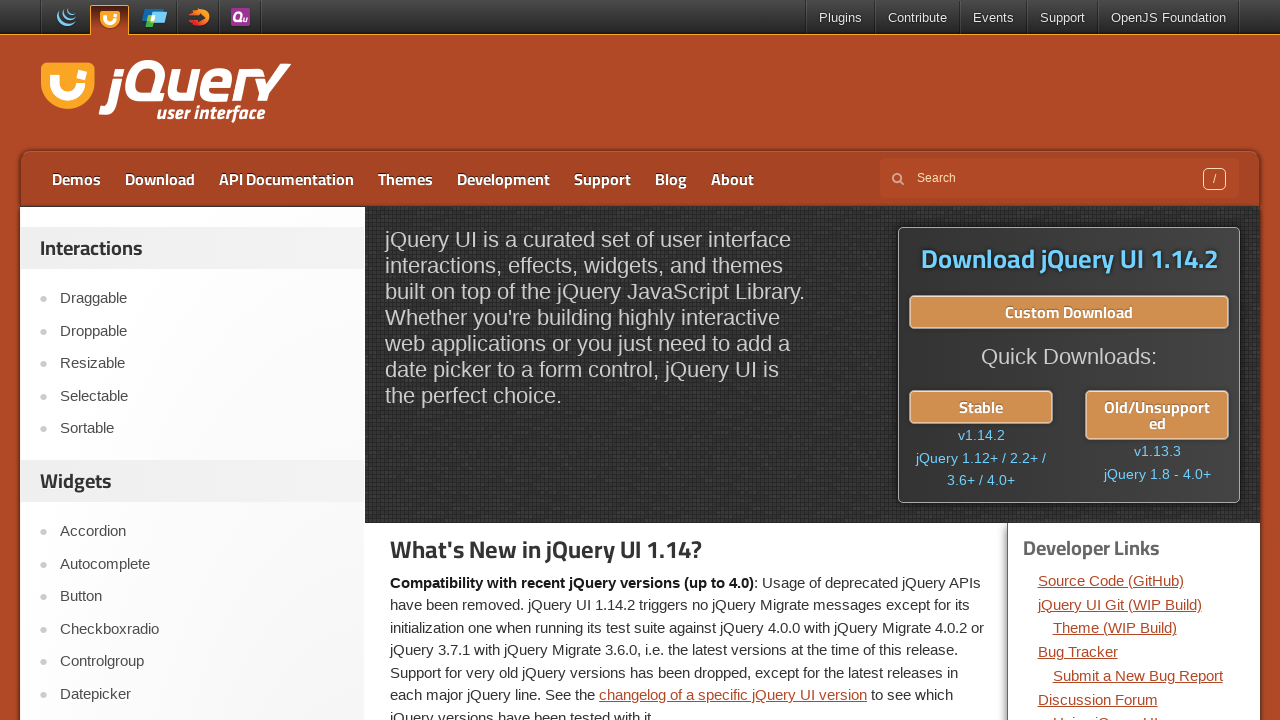

Clicked on the Droppable link to navigate to drag and drop demo at (202, 331) on xpath=//a[text()='Droppable']
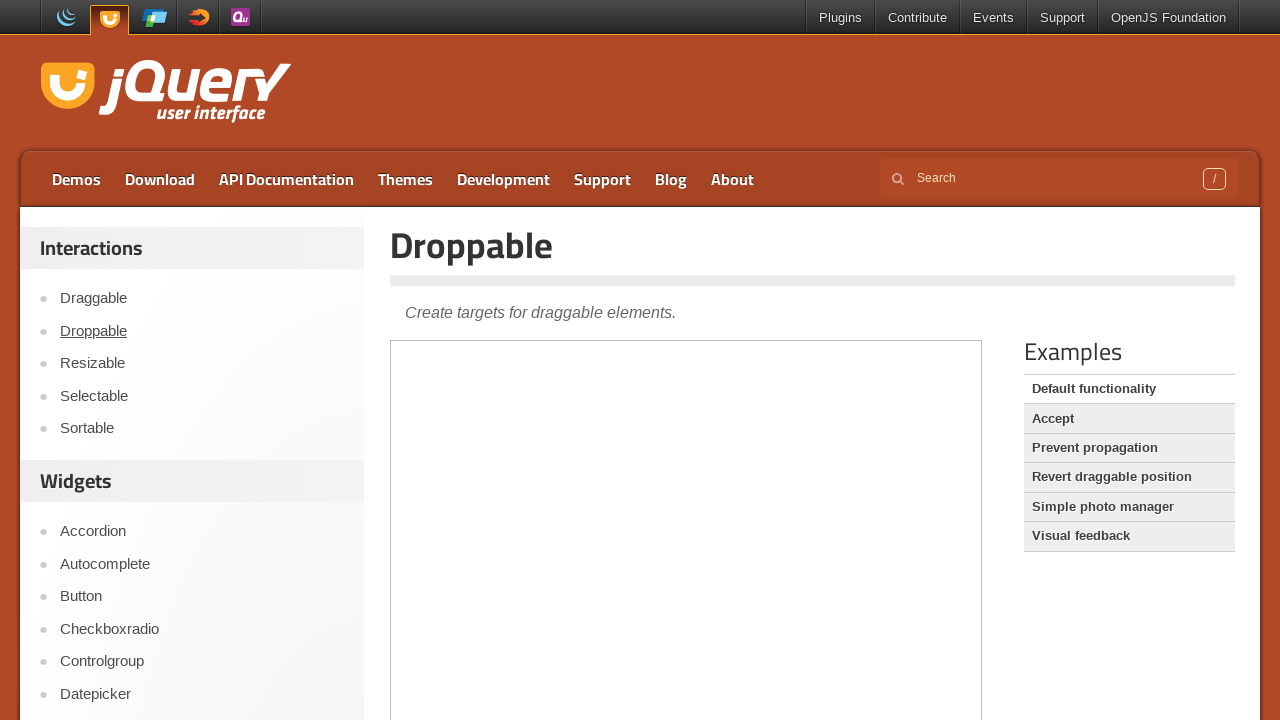

Located the demo iframe containing the droppable elements
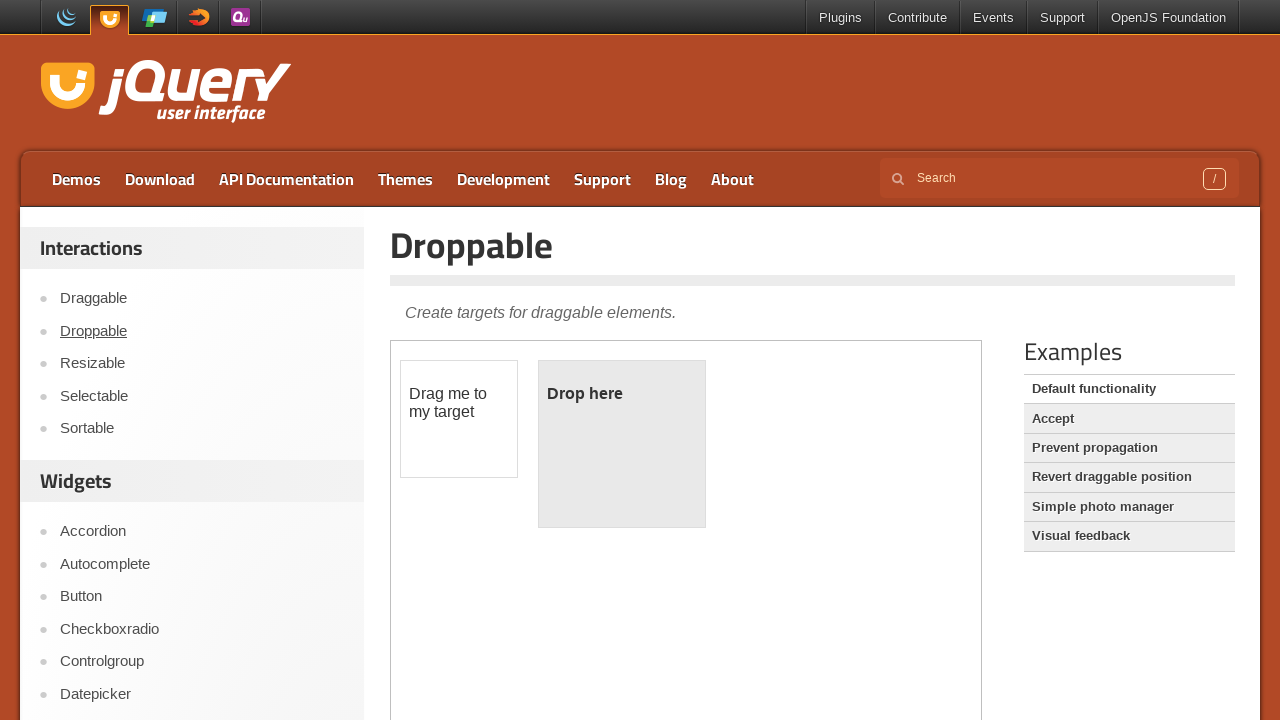

Located the draggable element with id 'draggable'
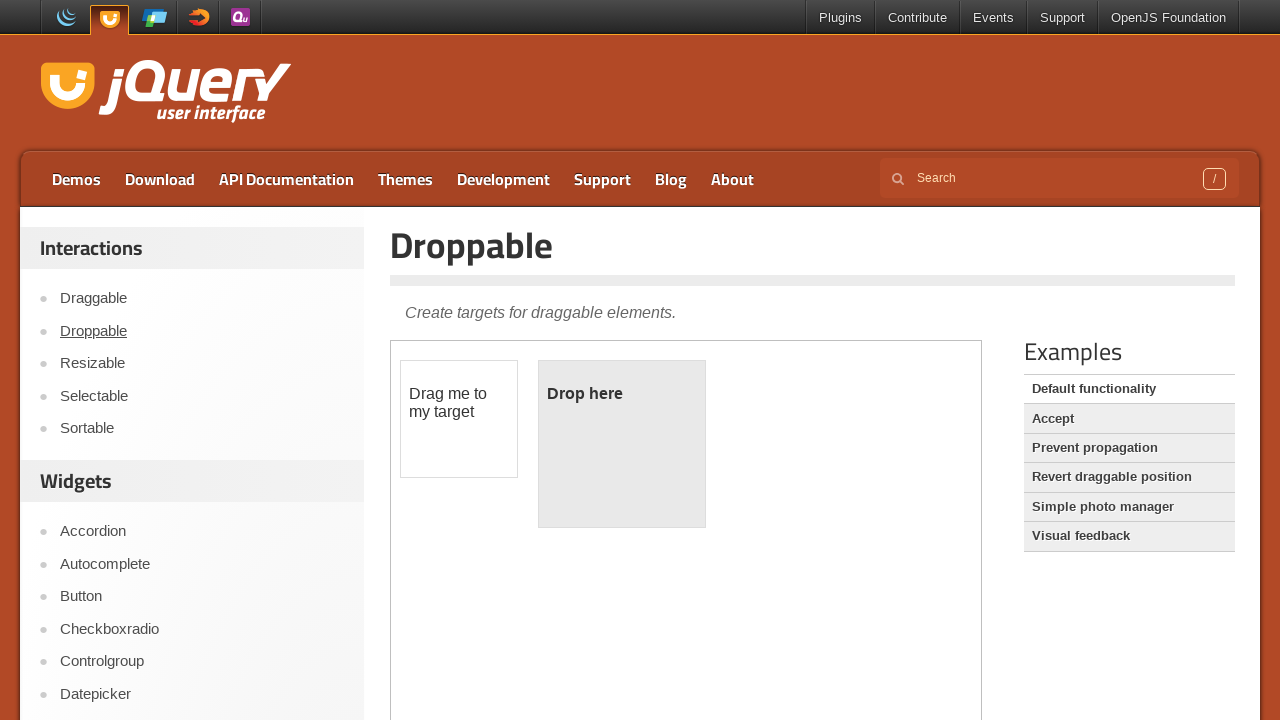

Located the droppable target element with id 'droppable'
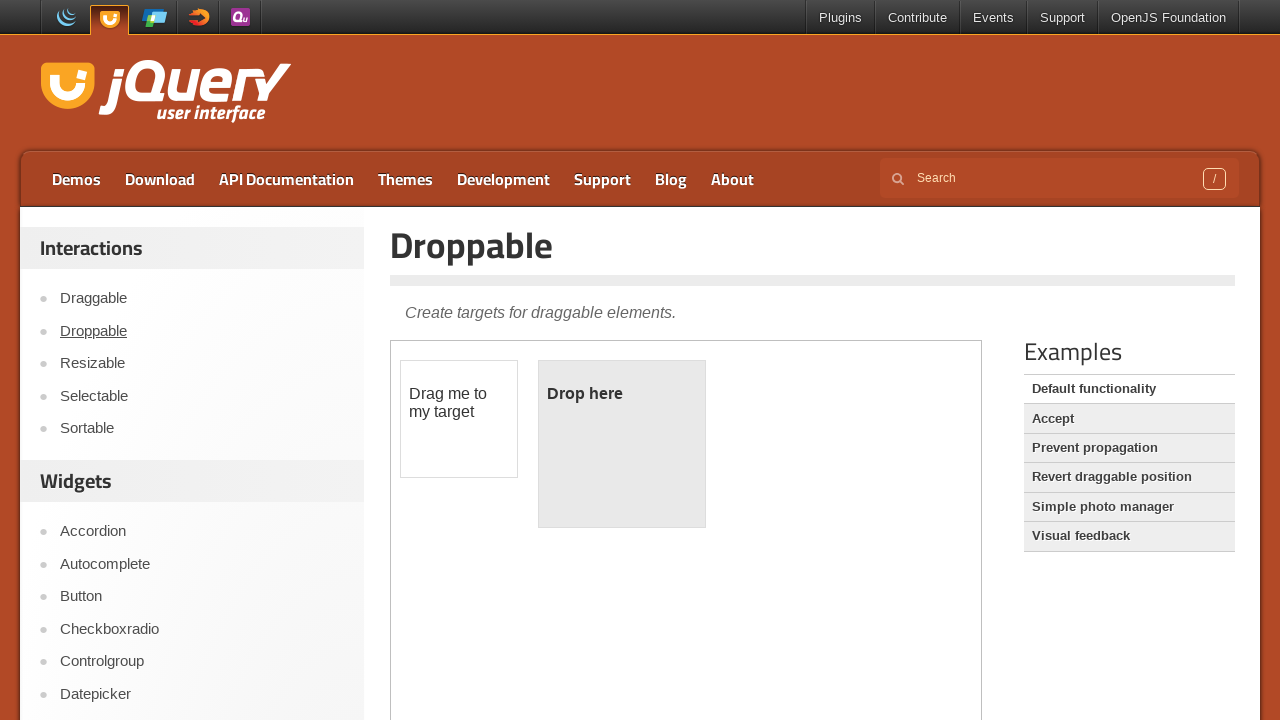

Dragged the draggable element to the droppable target, completing the drag and drop operation at (622, 444)
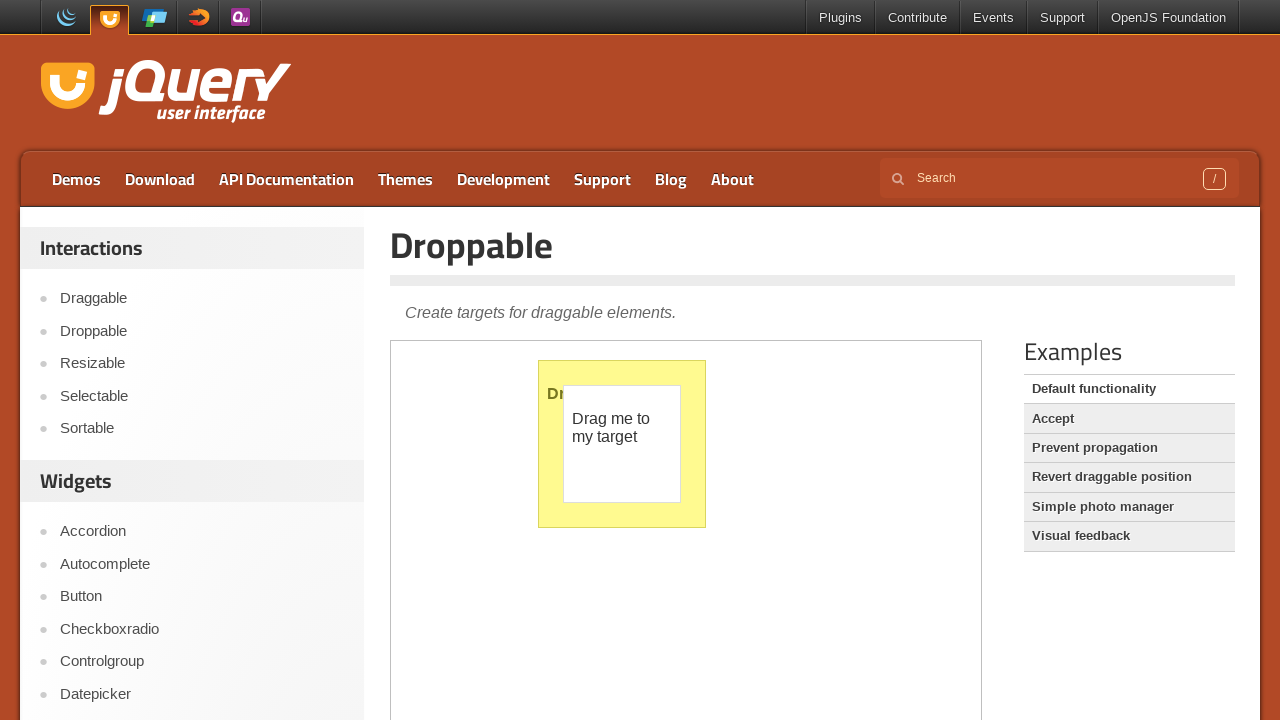

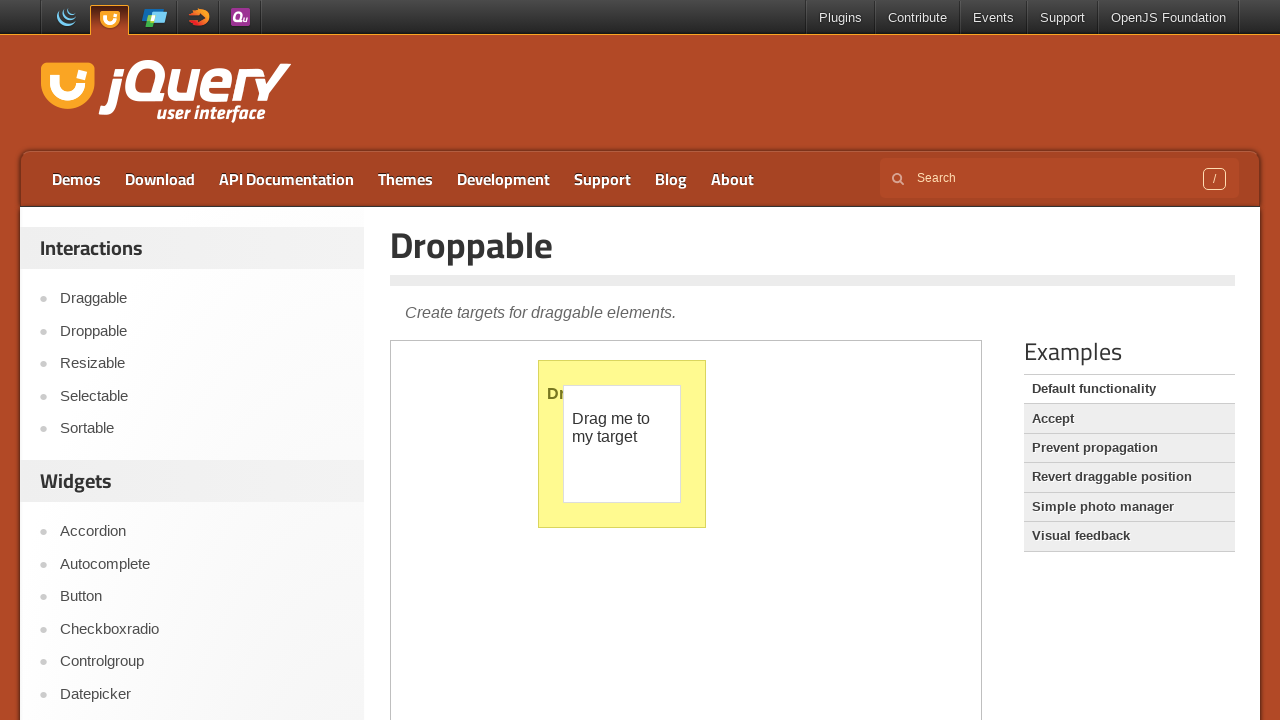